Tests drag and drop functionality on jQuery UI's droppable demo page by dragging an element from source to destination within an iframe

Starting URL: https://jqueryui.com/droppable/

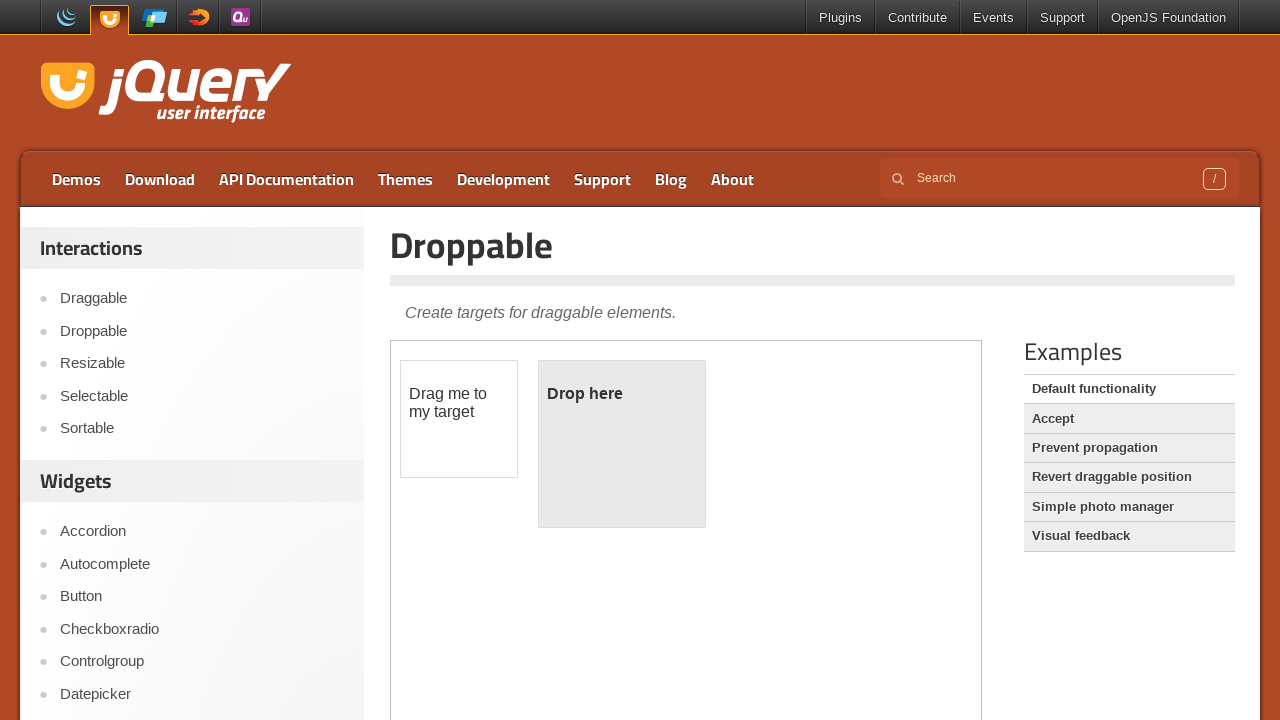

Located the demo iframe containing draggable elements
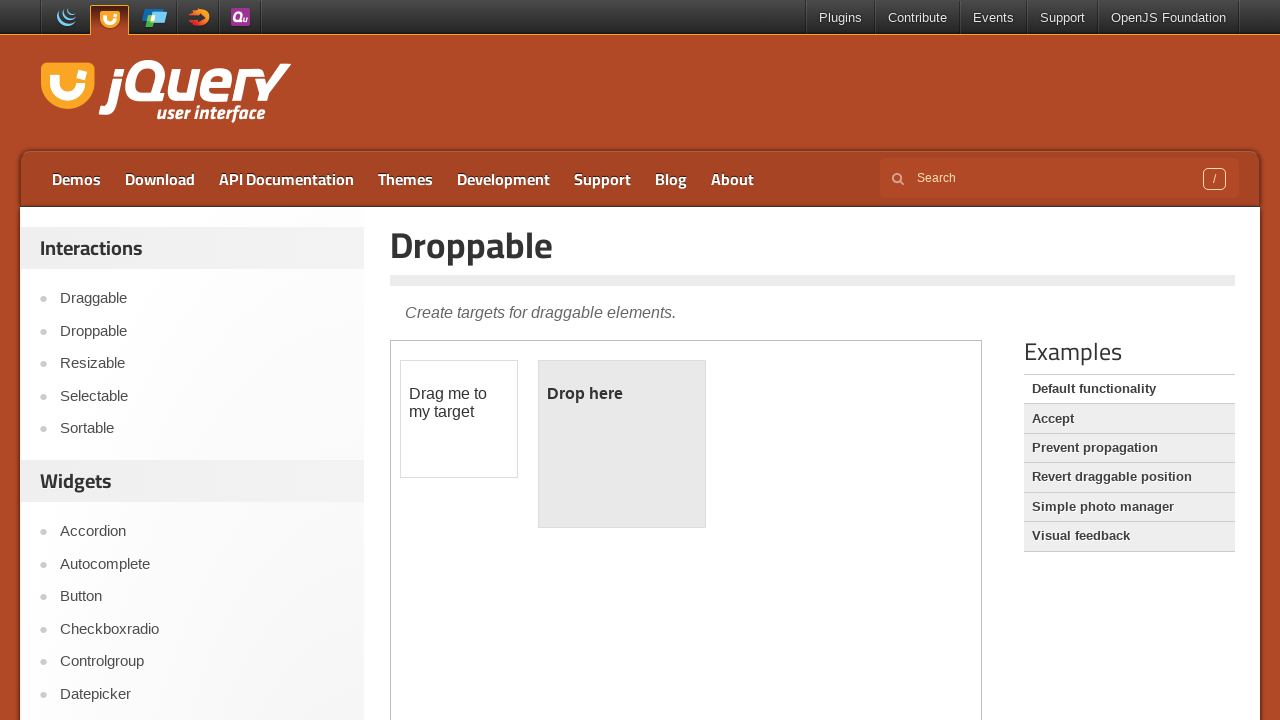

Located the draggable source element with id 'draggable'
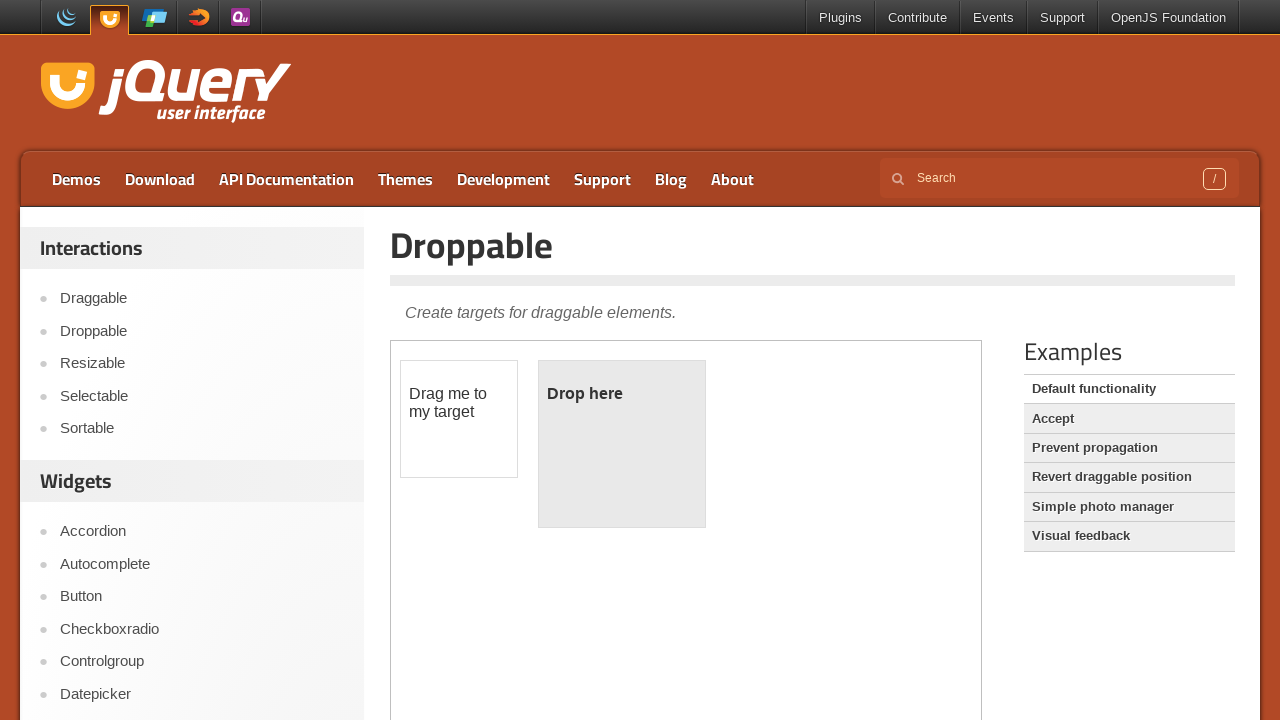

Located the droppable destination element with id 'droppable'
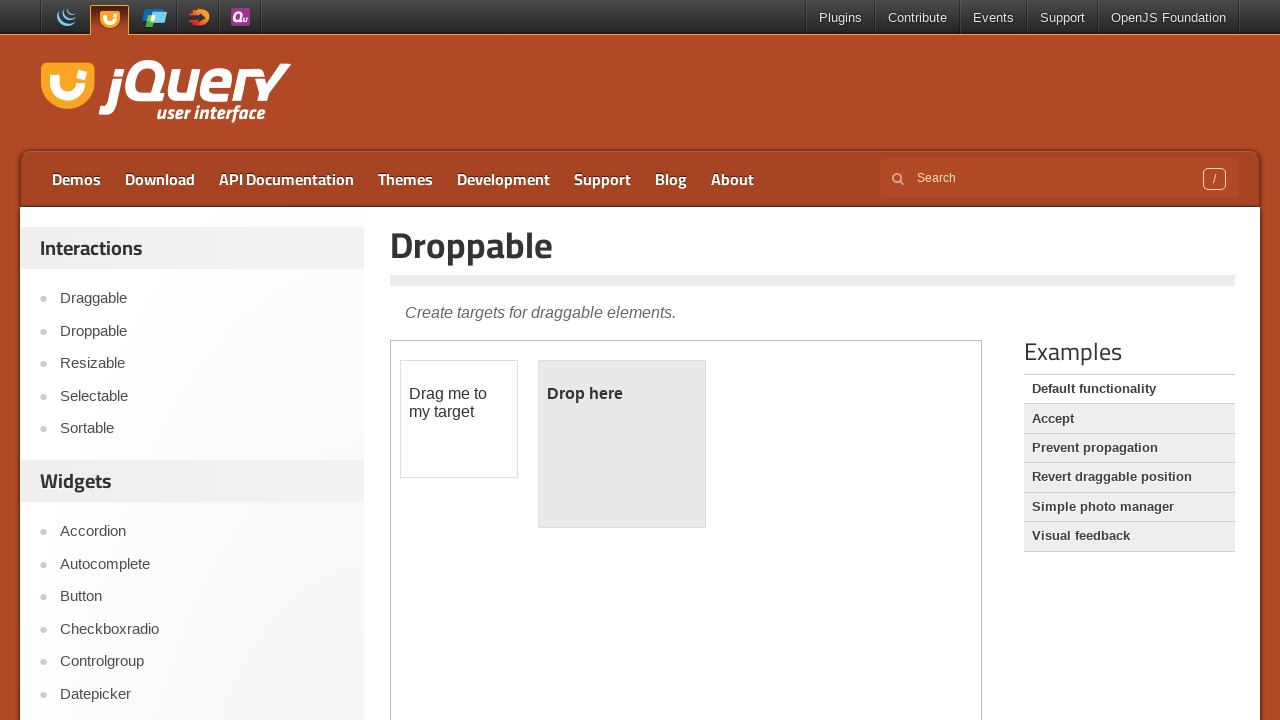

Dragged source element to destination element at (622, 444)
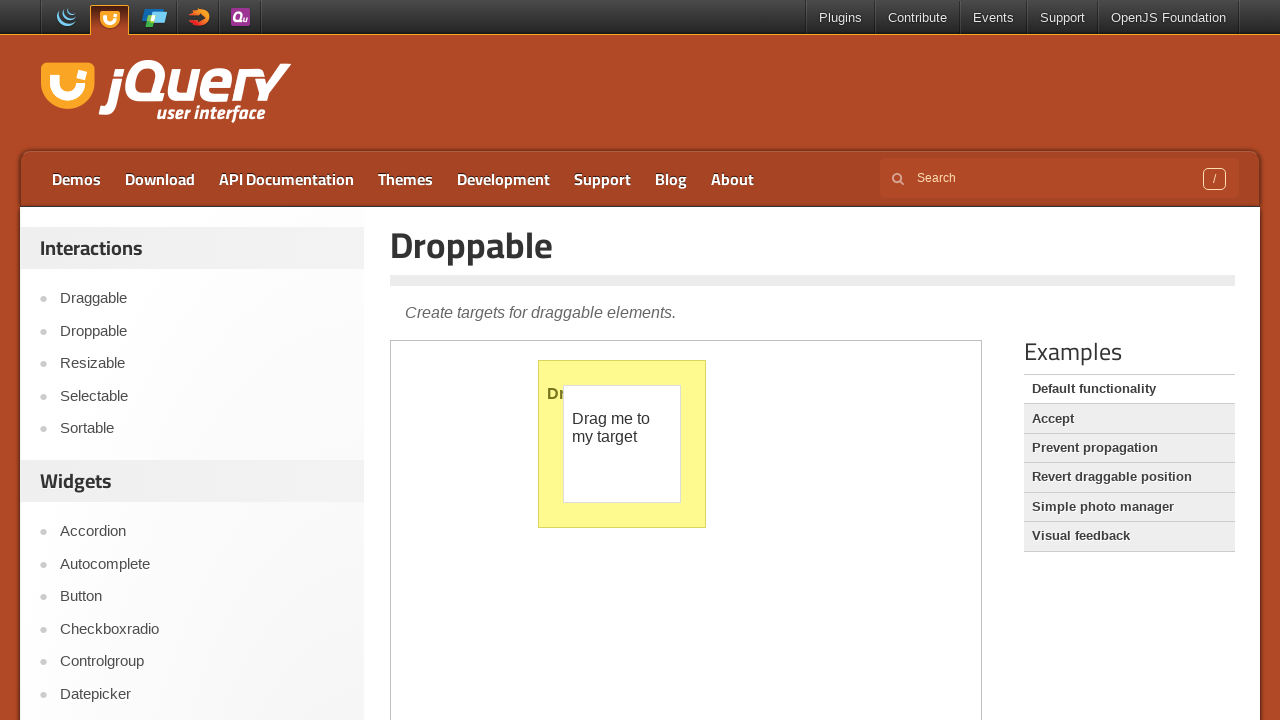

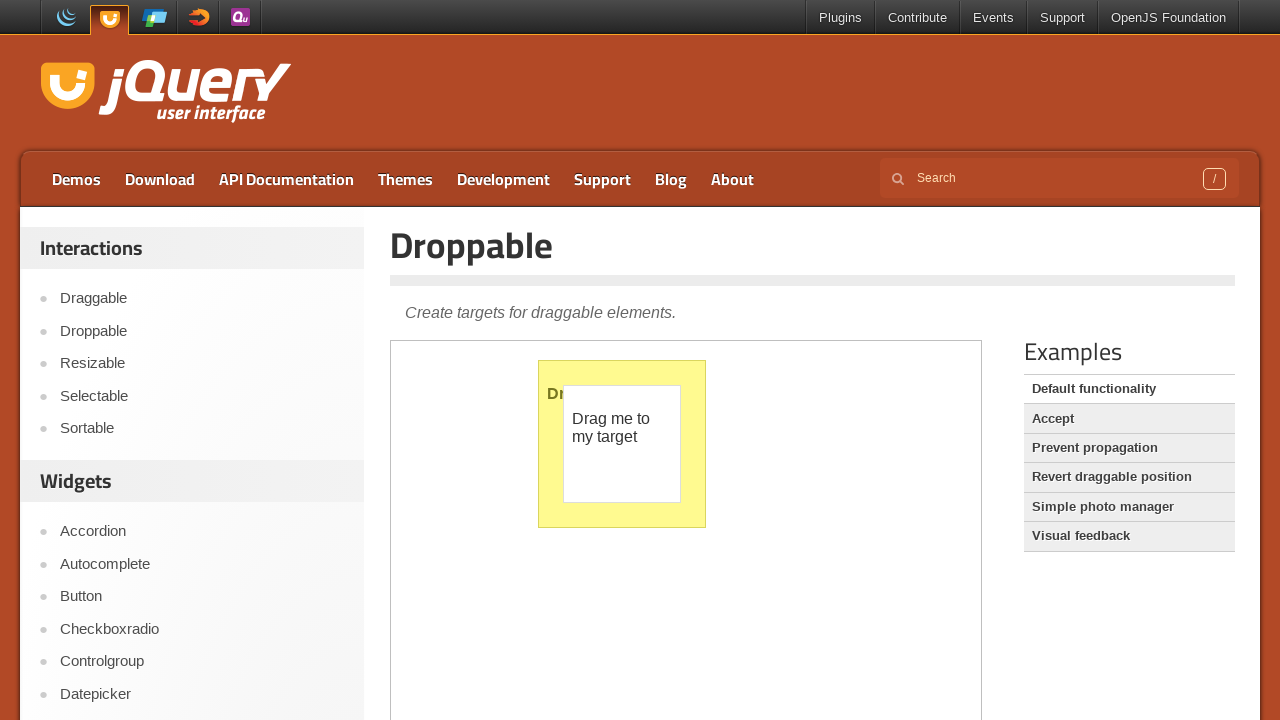